Navigates to GitHub homepage and verifies the page loads by checking the page title

Starting URL: https://github.com

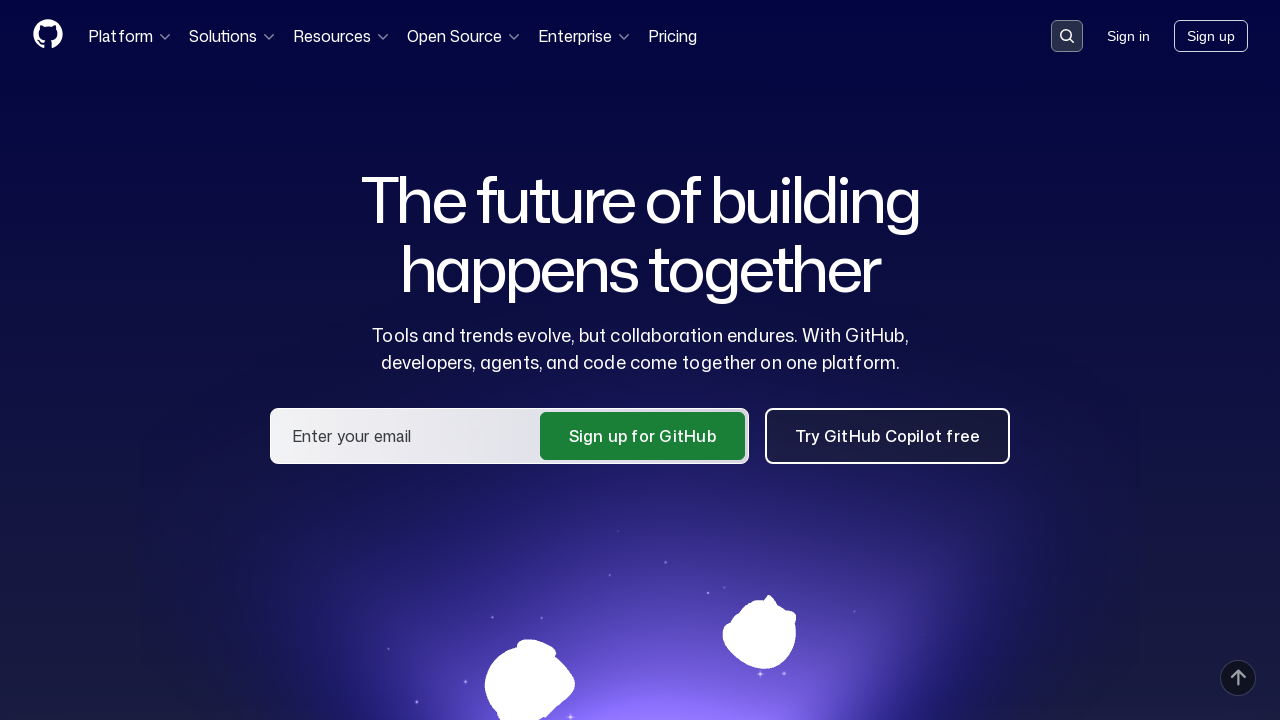

Navigated to GitHub homepage
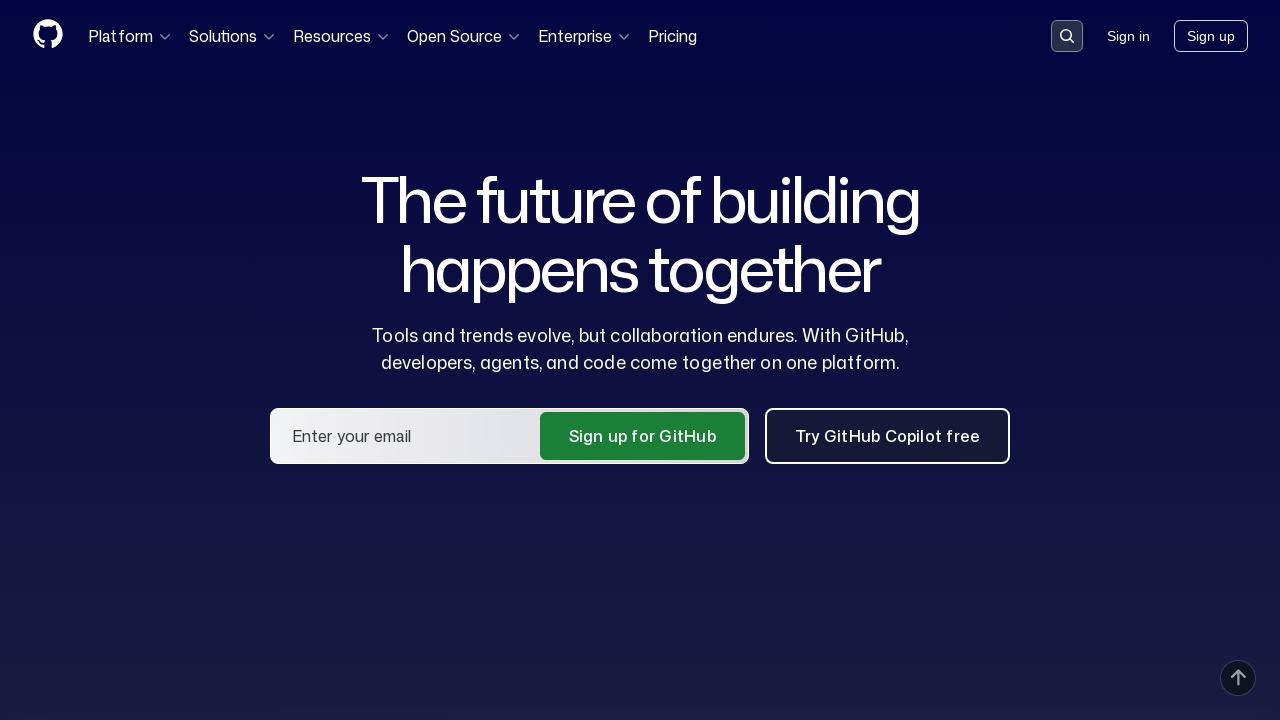

Page reached domcontentloaded state
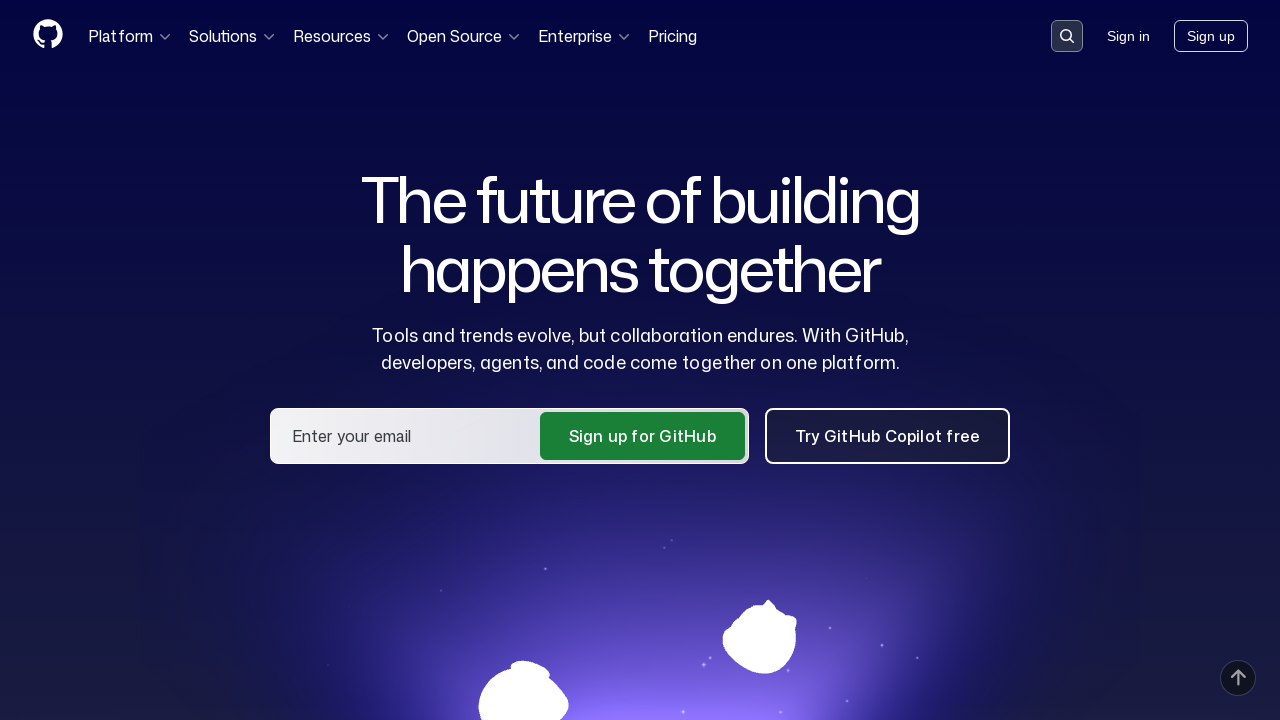

Verified page title contains 'GitHub'
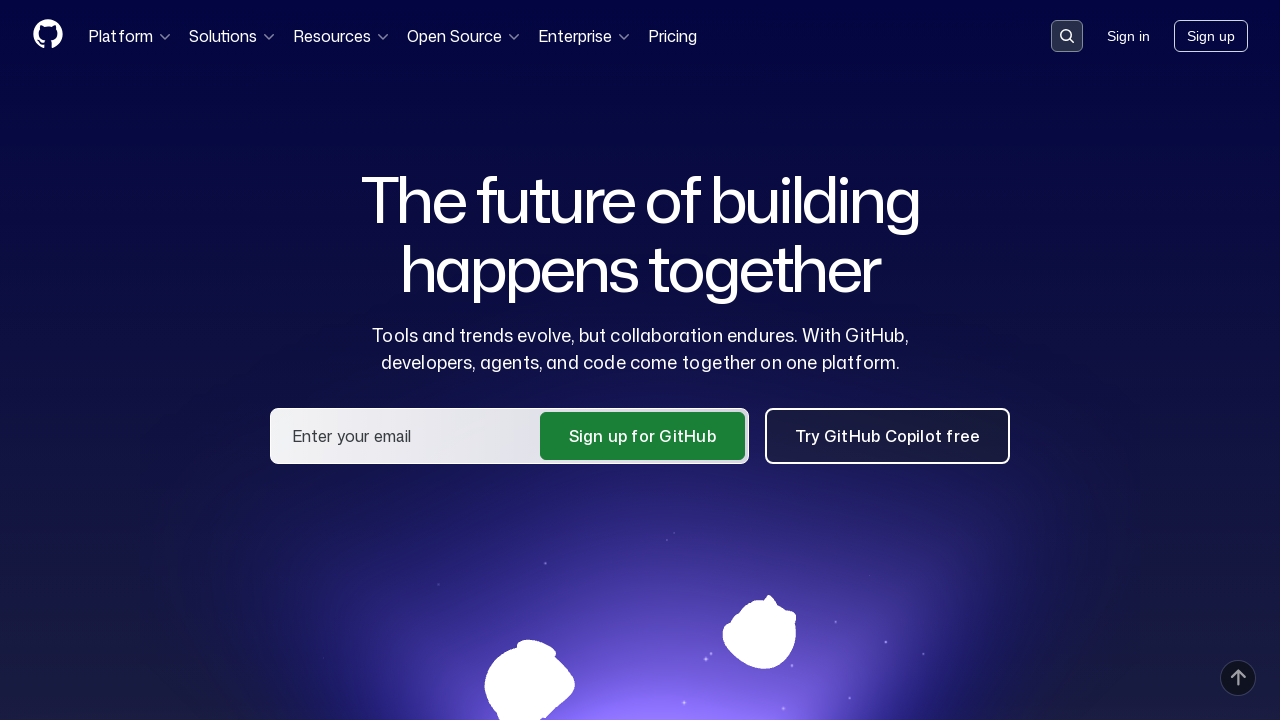

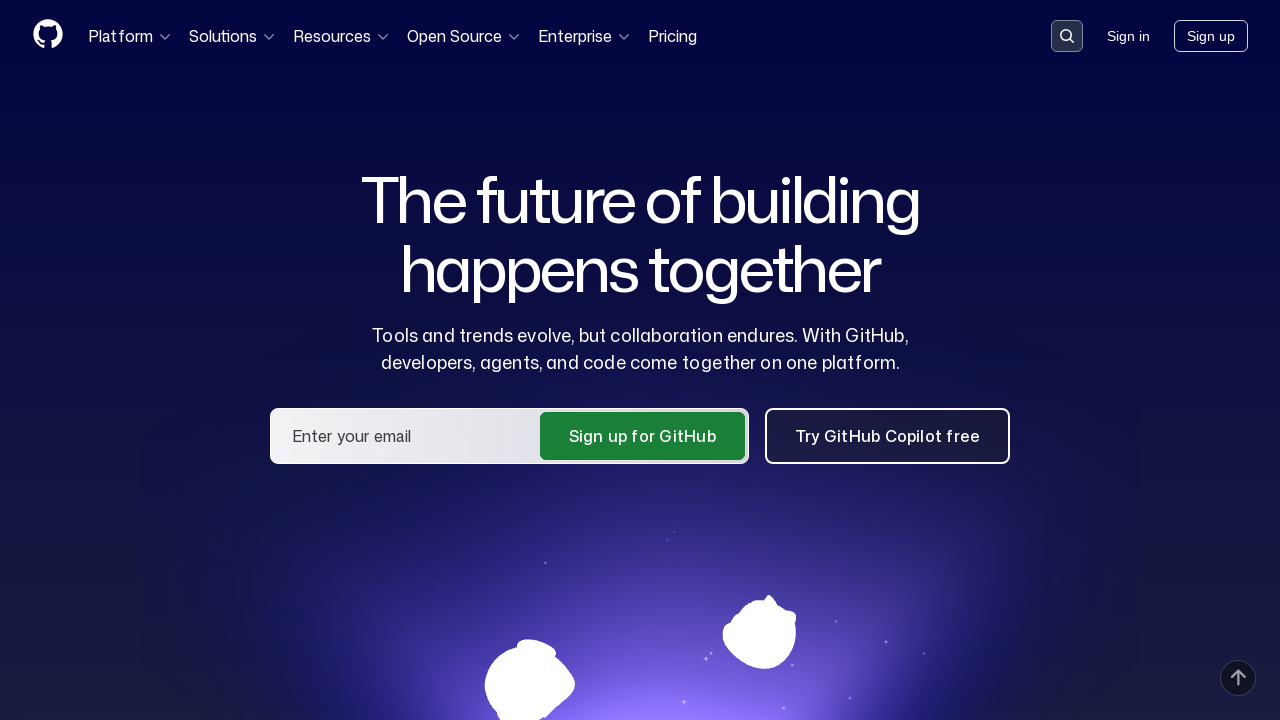